Tests browser navigation functionality by navigating to different URLs and using browser back/forward buttons

Starting URL: https://www.apple.com

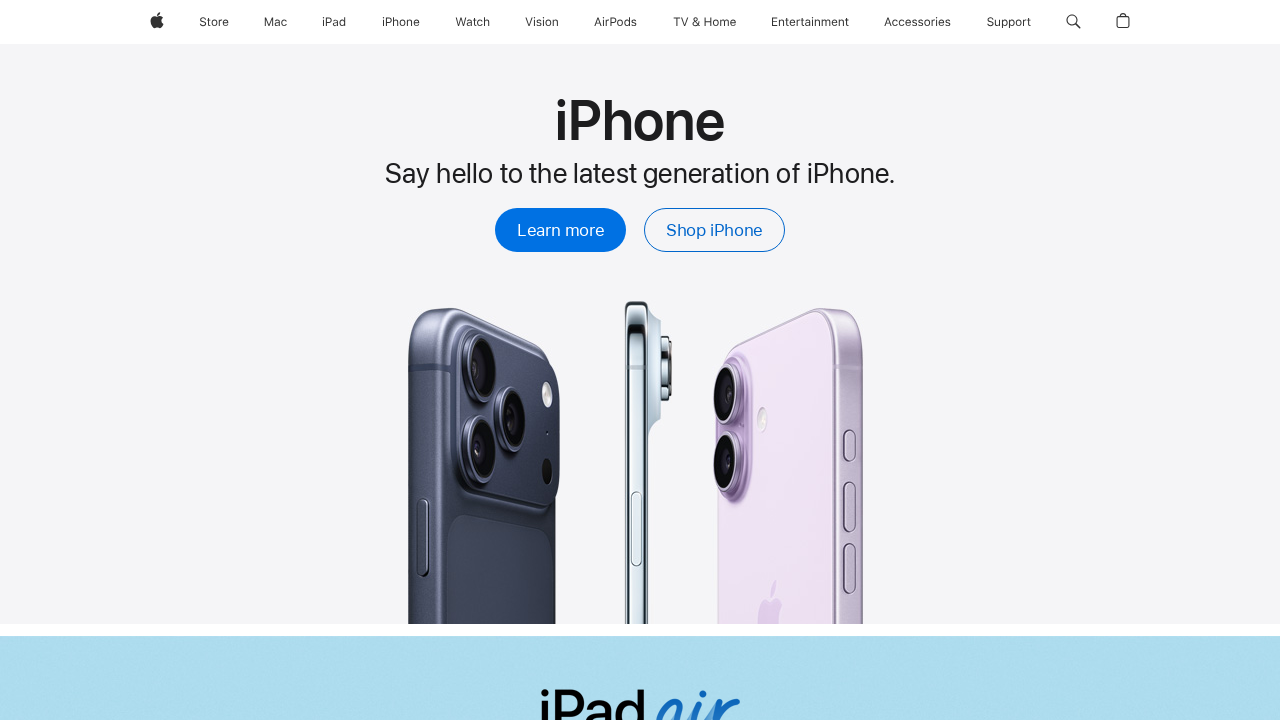

Navigated to Microsoft website
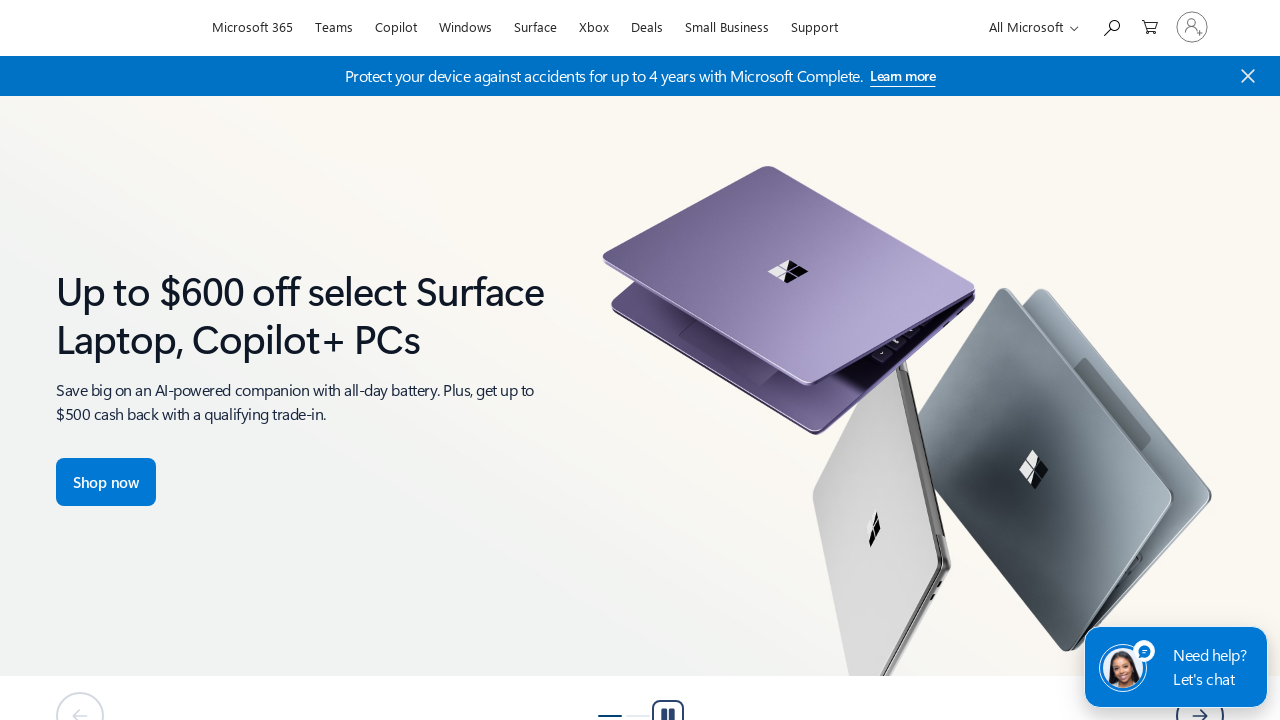

Navigated back to Apple website
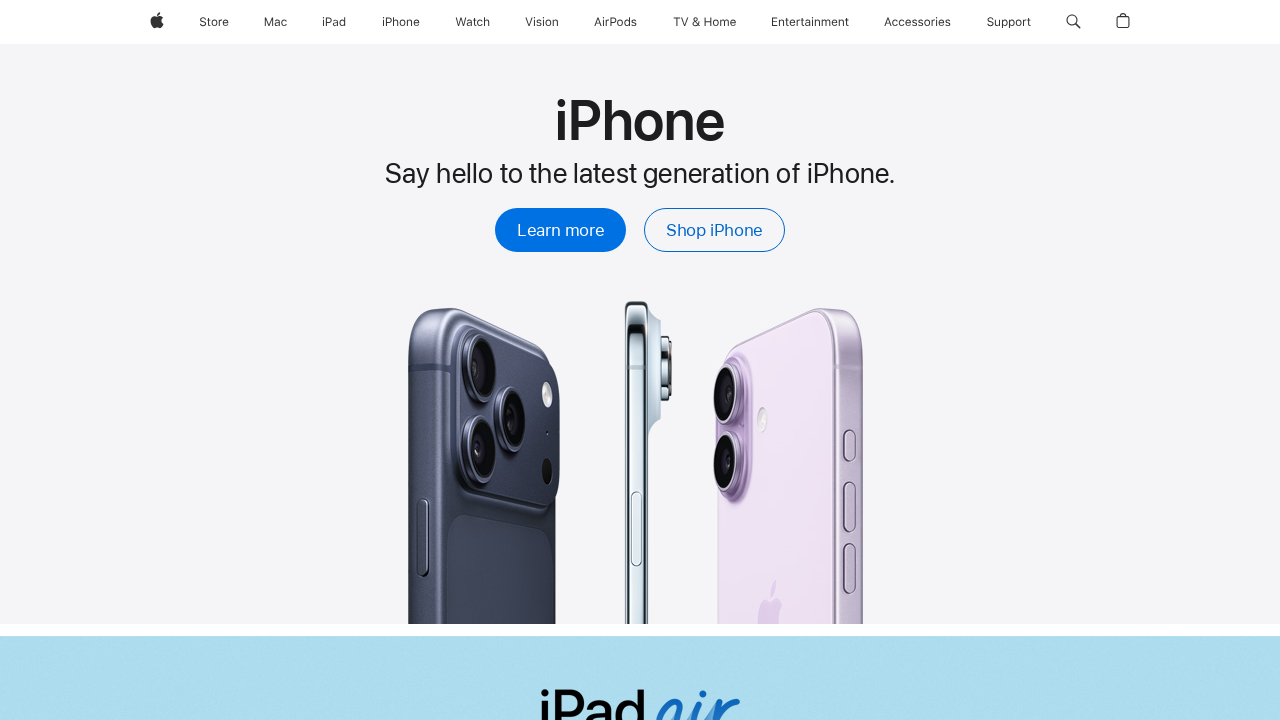

Navigated forward to Microsoft website
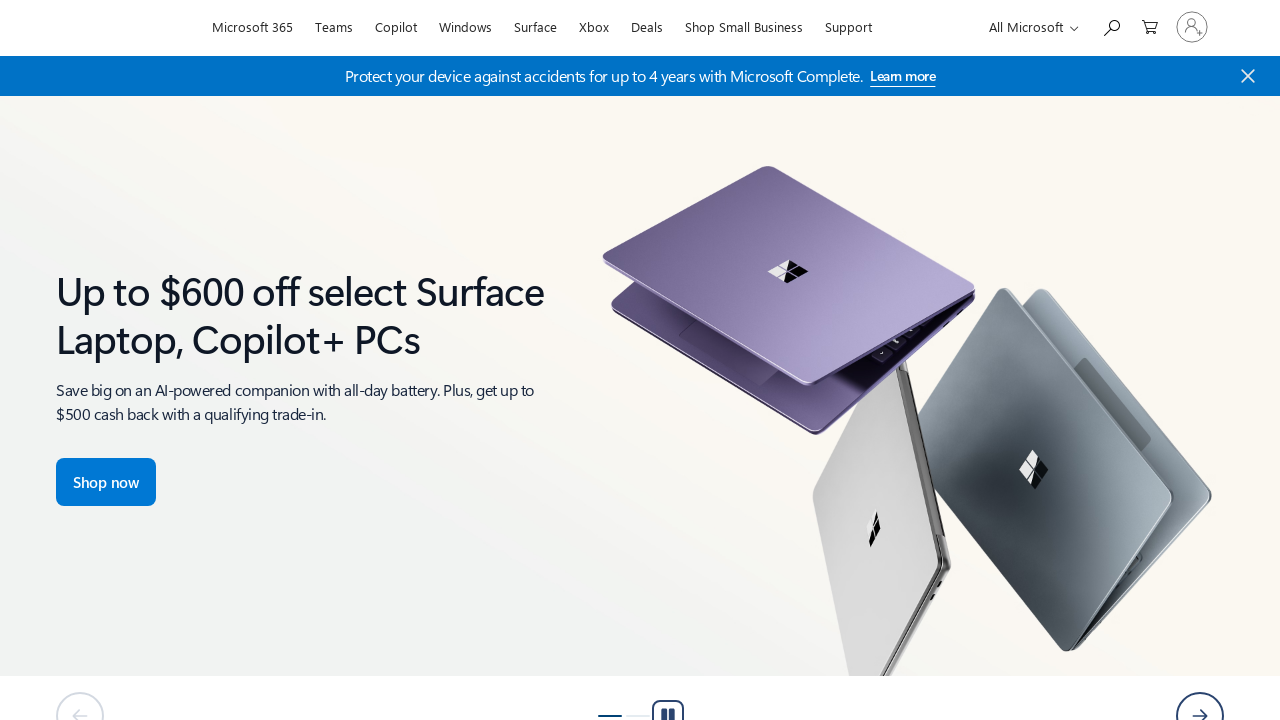

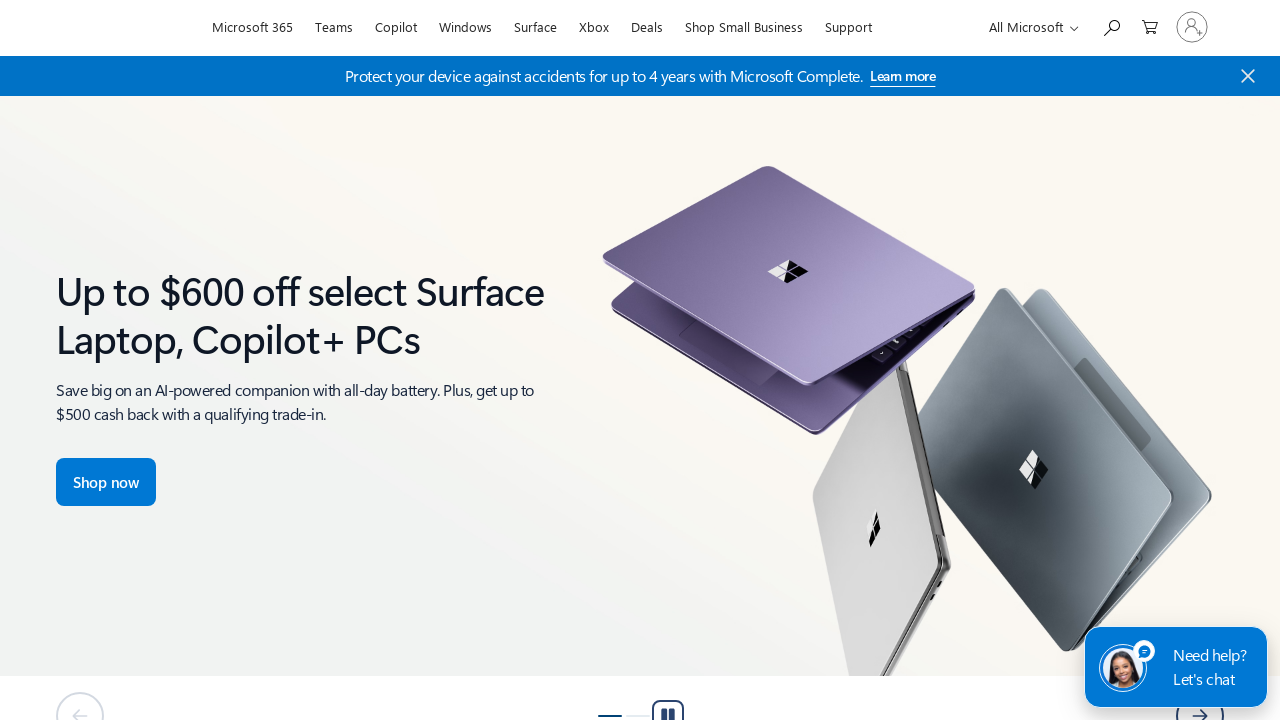